Tests e-commerce functionality by adding multiple items to cart, proceeding to checkout, and applying a promo code

Starting URL: https://rahulshettyacademy.com/seleniumPractise/#/

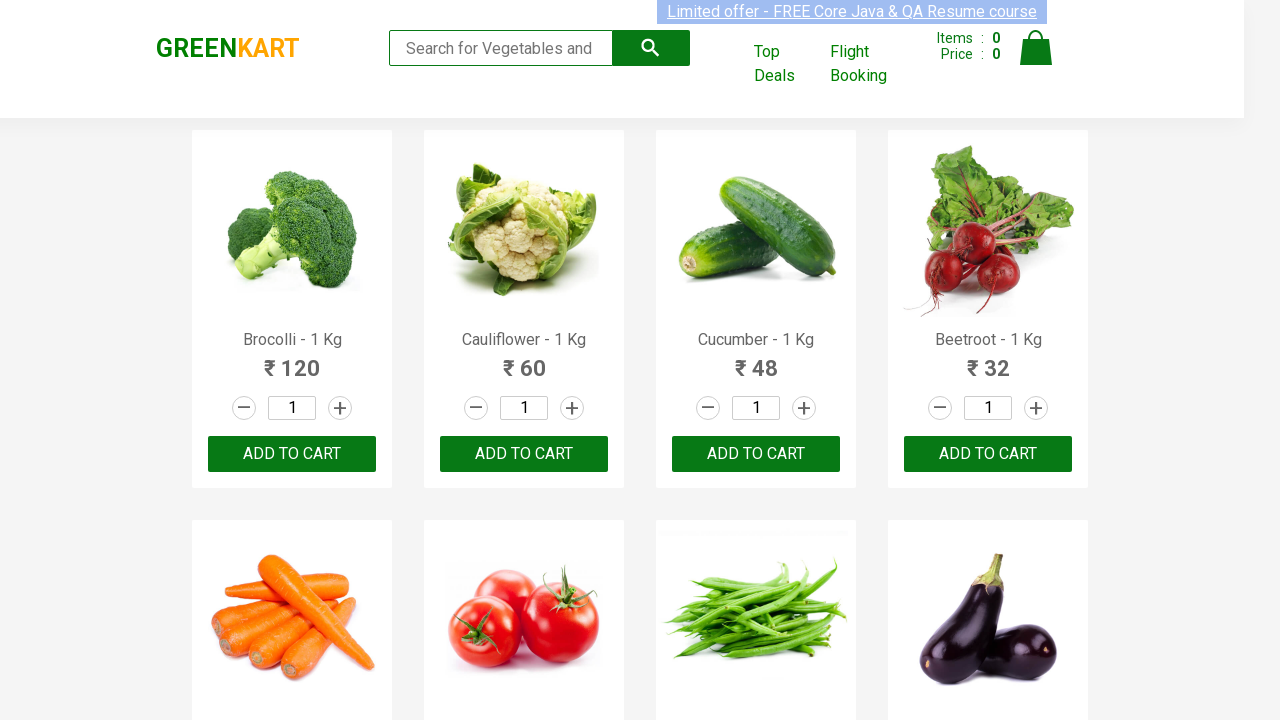

Retrieved all product elements from the page
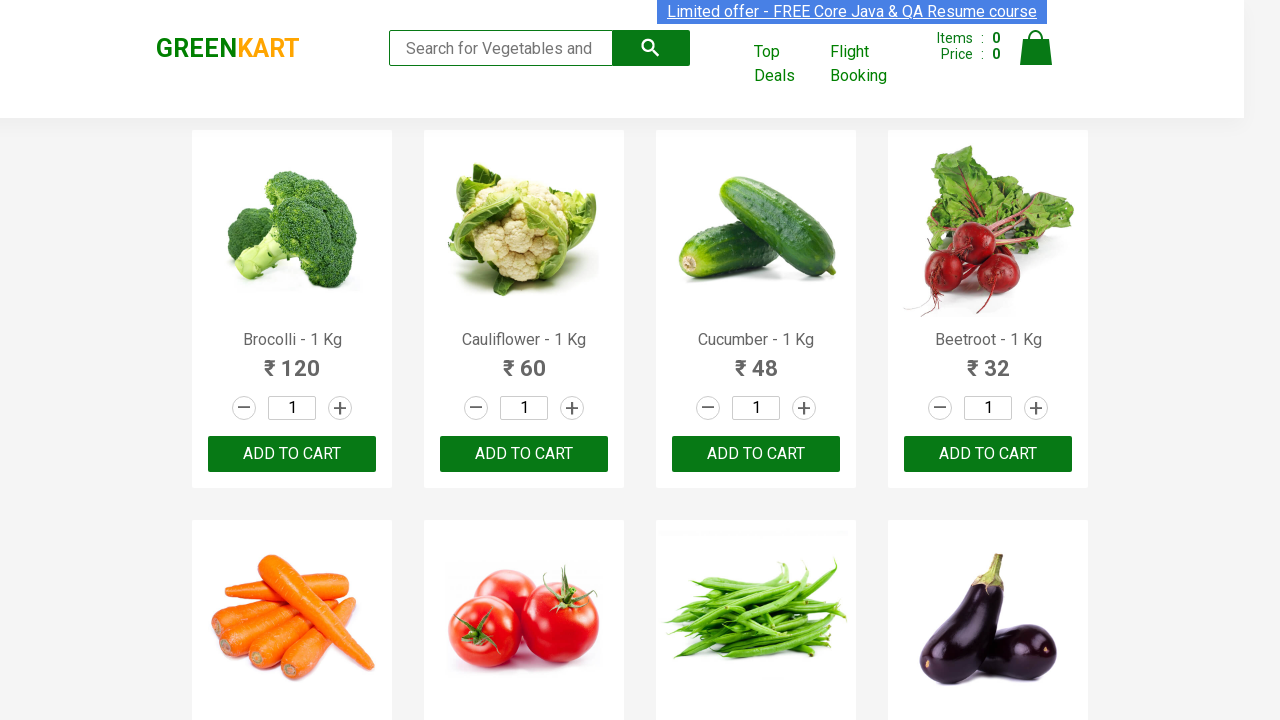

Added Brocolli to cart at (292, 454) on div.product-action button >> nth=0
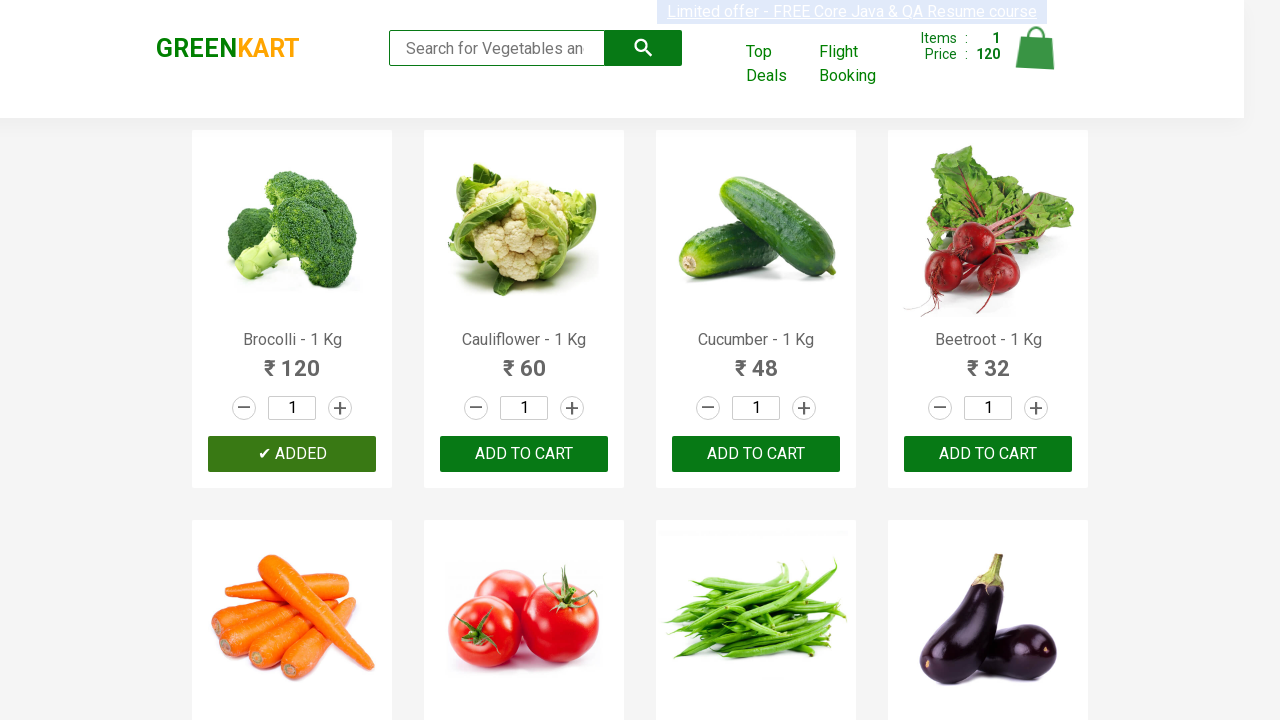

Added Cucumber to cart at (756, 454) on div.product-action button >> nth=2
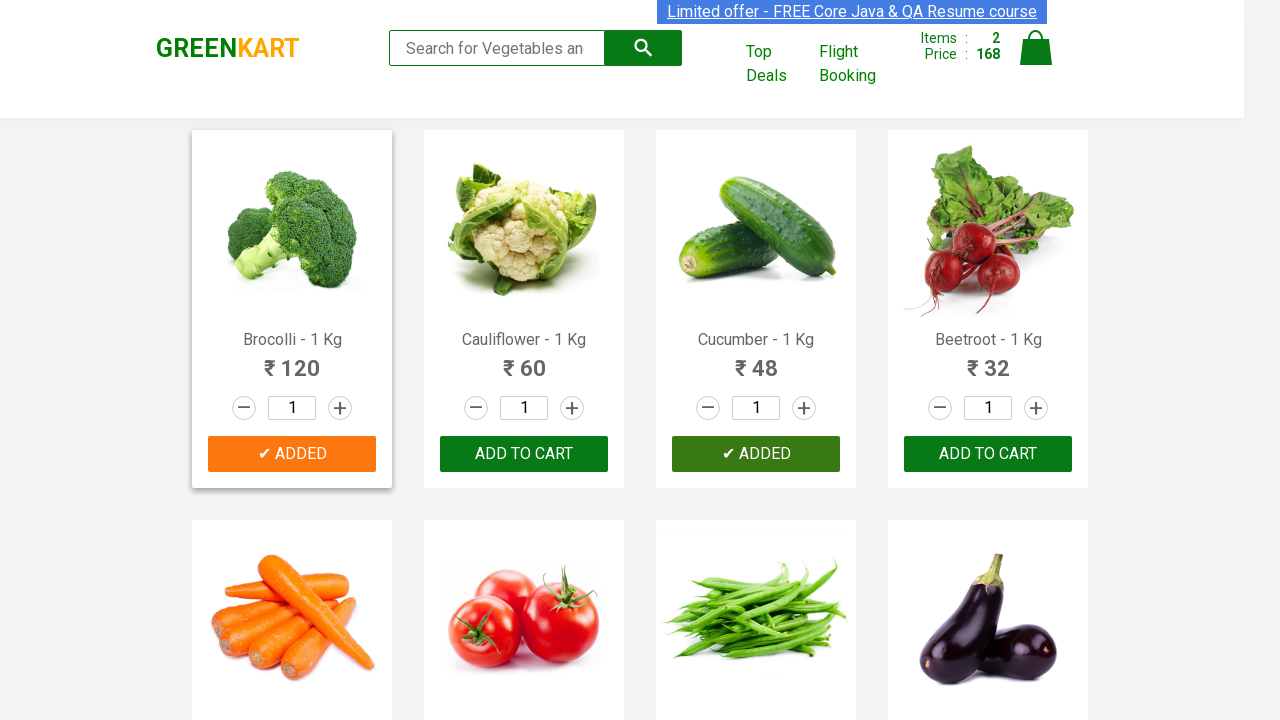

Added Carrot to cart at (292, 360) on div.product-action button >> nth=4
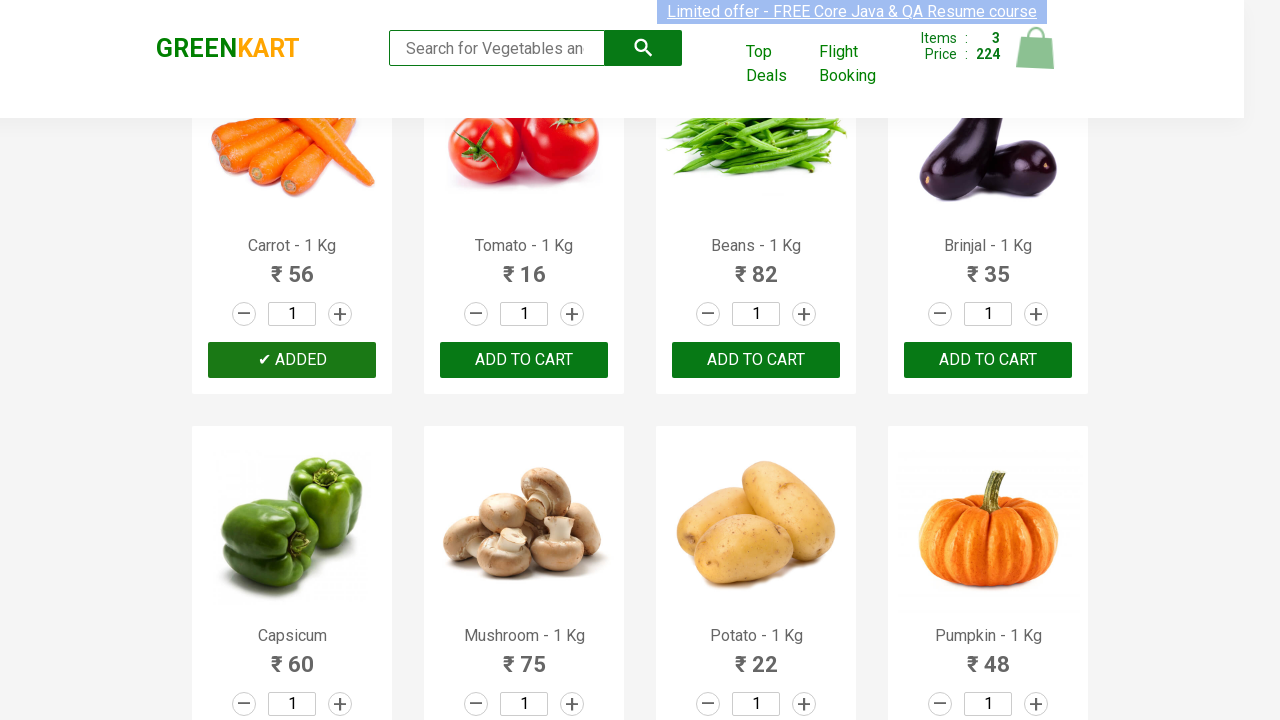

Clicked on cart icon to view shopping cart at (1036, 48) on img[alt='Cart']
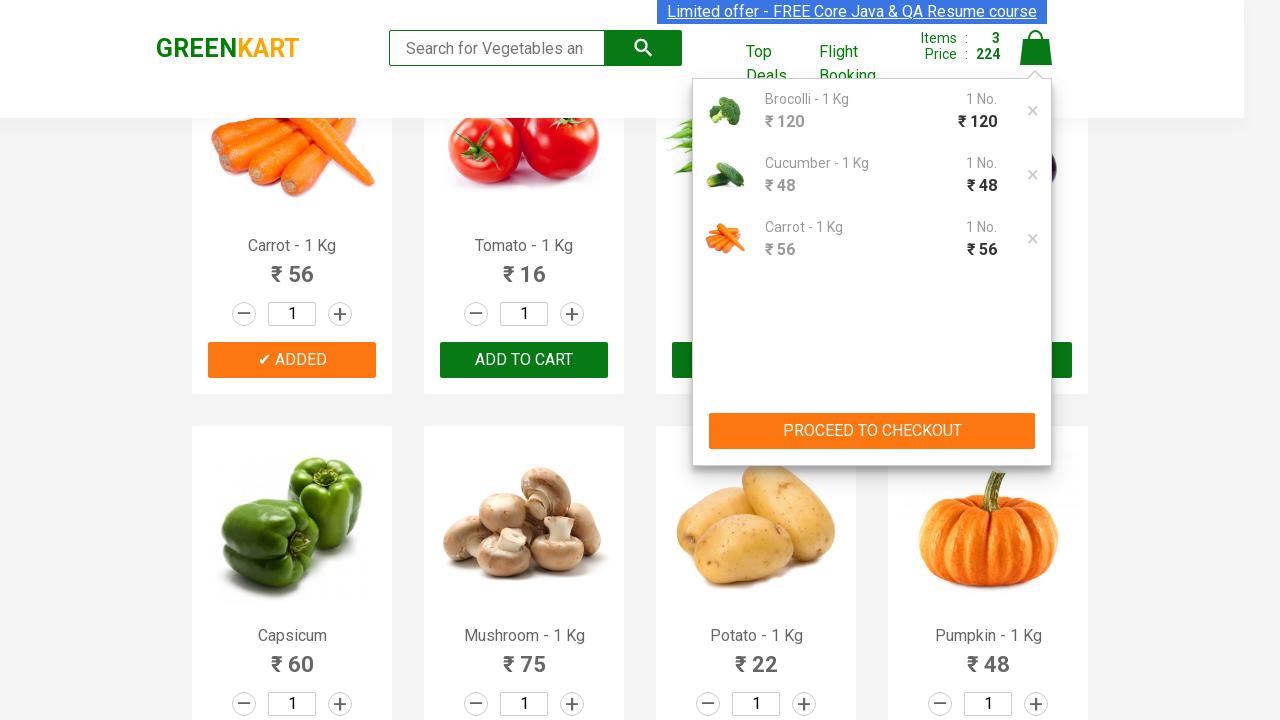

Clicked PROCEED TO CHECKOUT button at (872, 431) on xpath=//button[normalize-space()='PROCEED TO CHECKOUT']
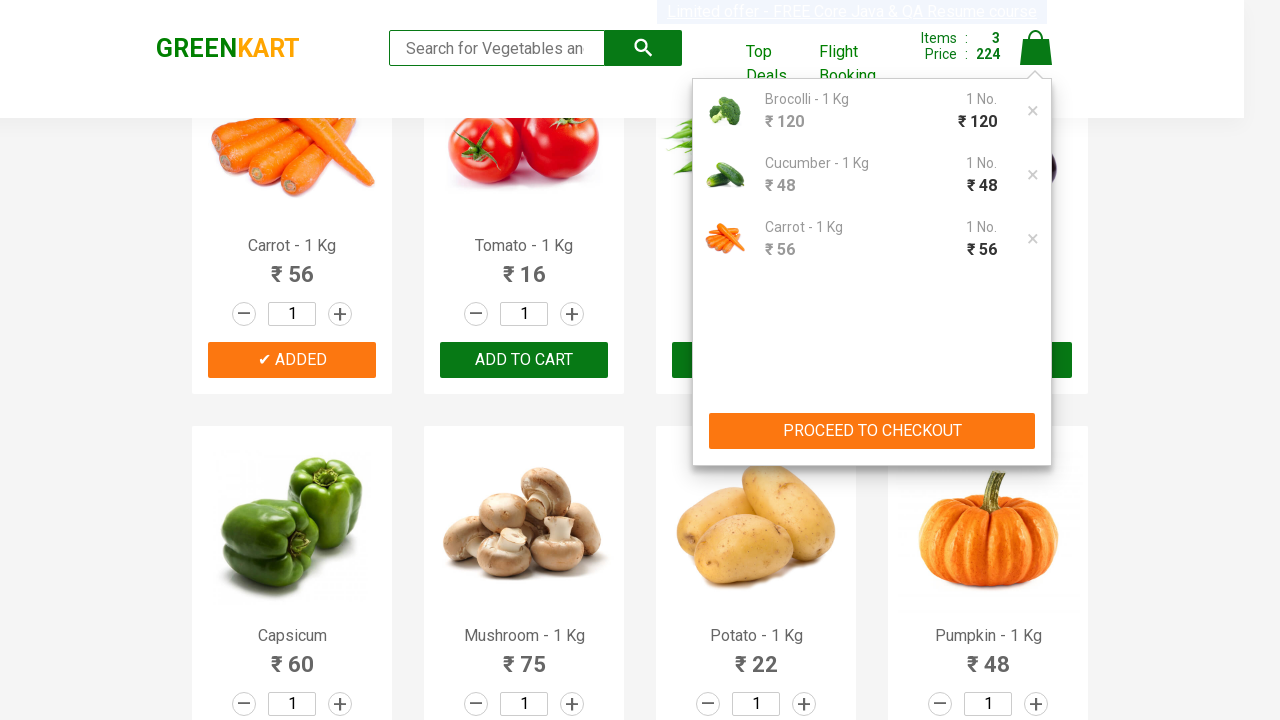

Promo code field loaded and became visible
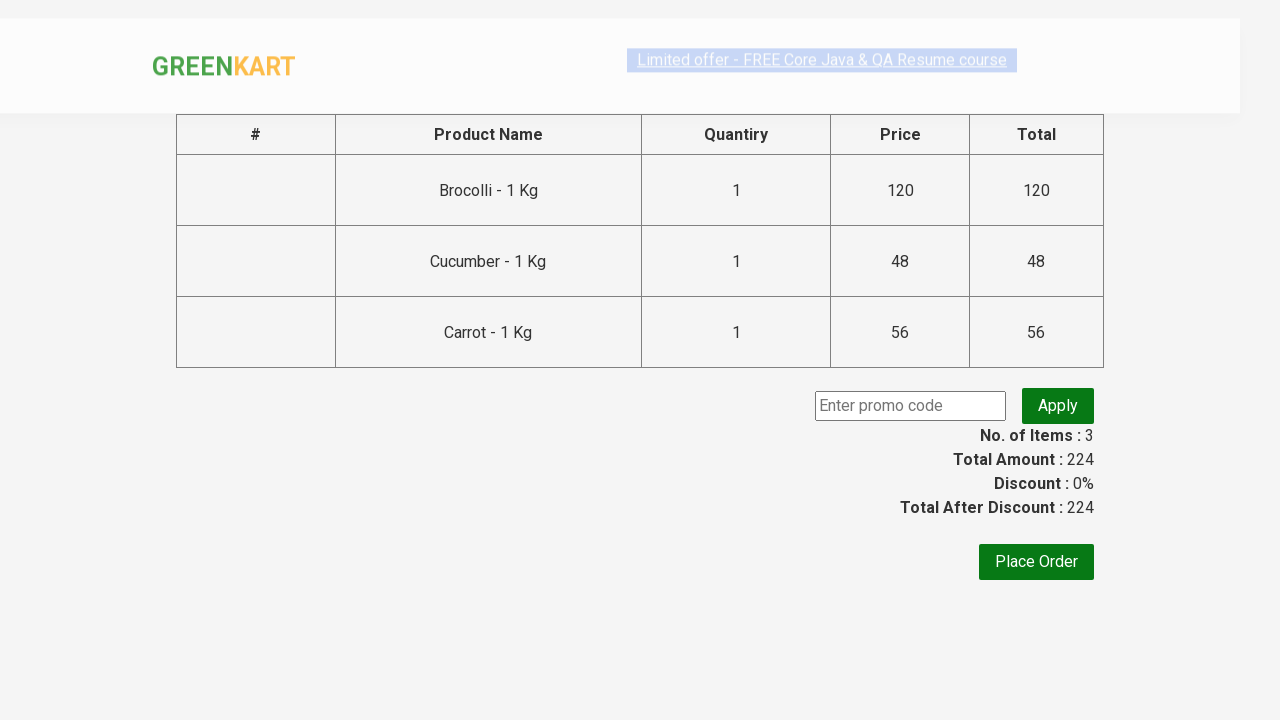

Entered promo code 'rahulshettyacademy' on .promoCode
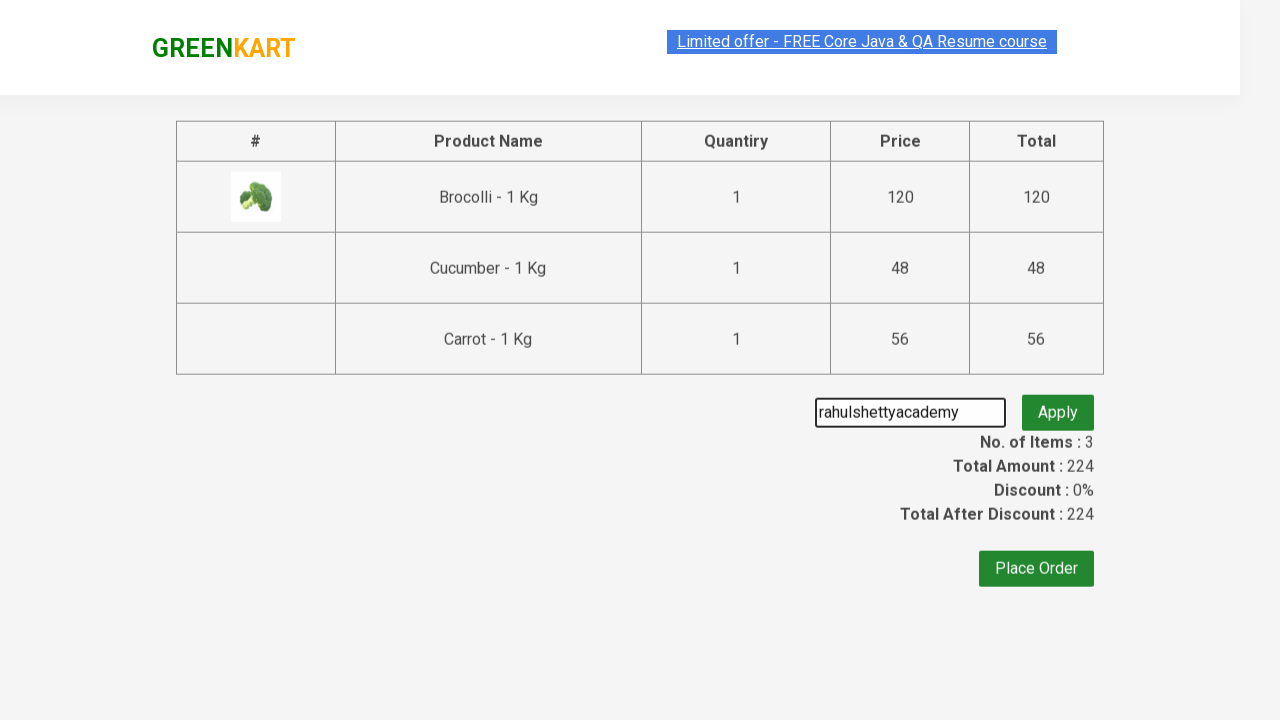

Clicked Apply button to apply promo code at (1058, 406) on xpath=//button[@class='promoBtn']
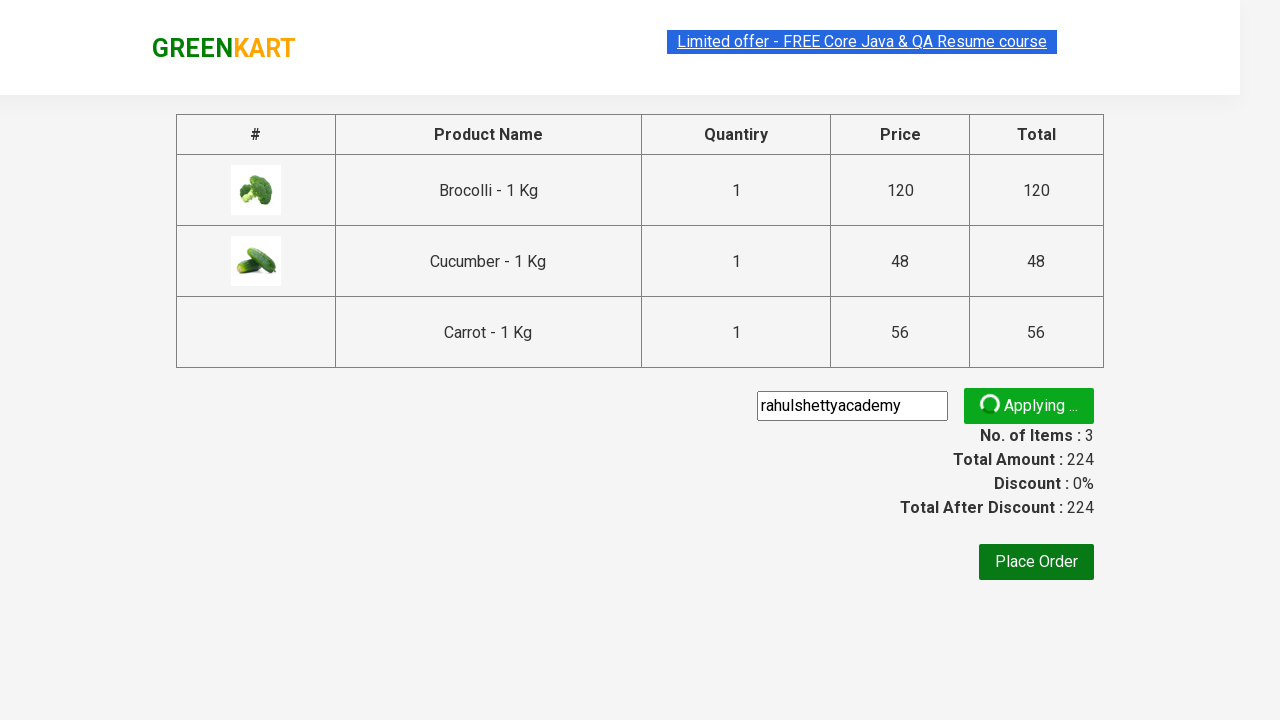

Promo code validation message appeared
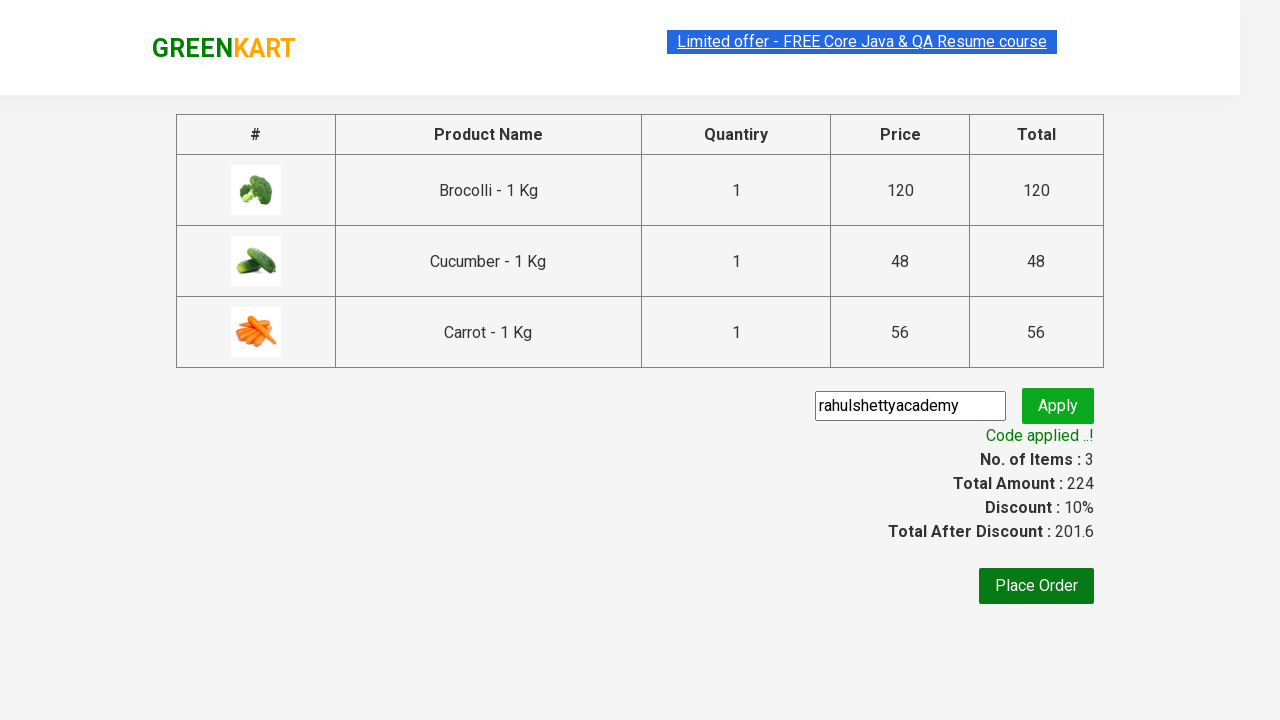

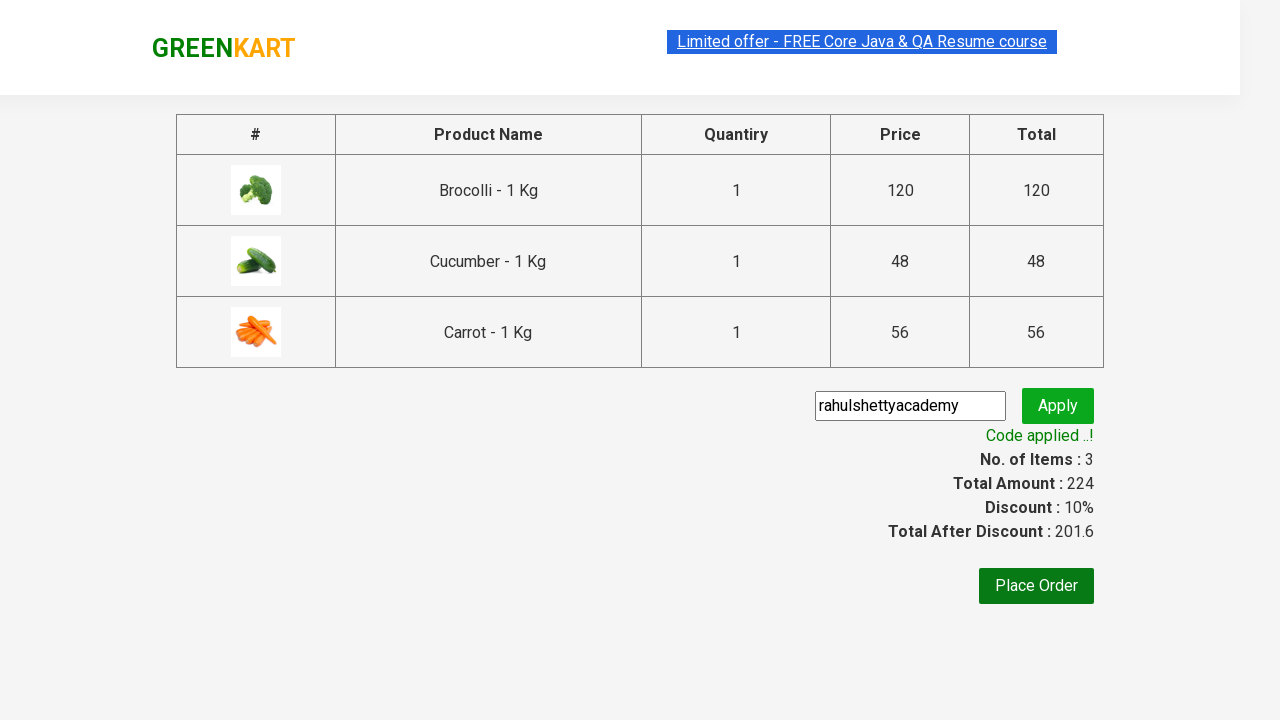